Tests calculator addition by entering 5 and 3, selecting Add operation, and verifying the result is 8

Starting URL: https://testsheepnz.github.io/BasicCalculator.html

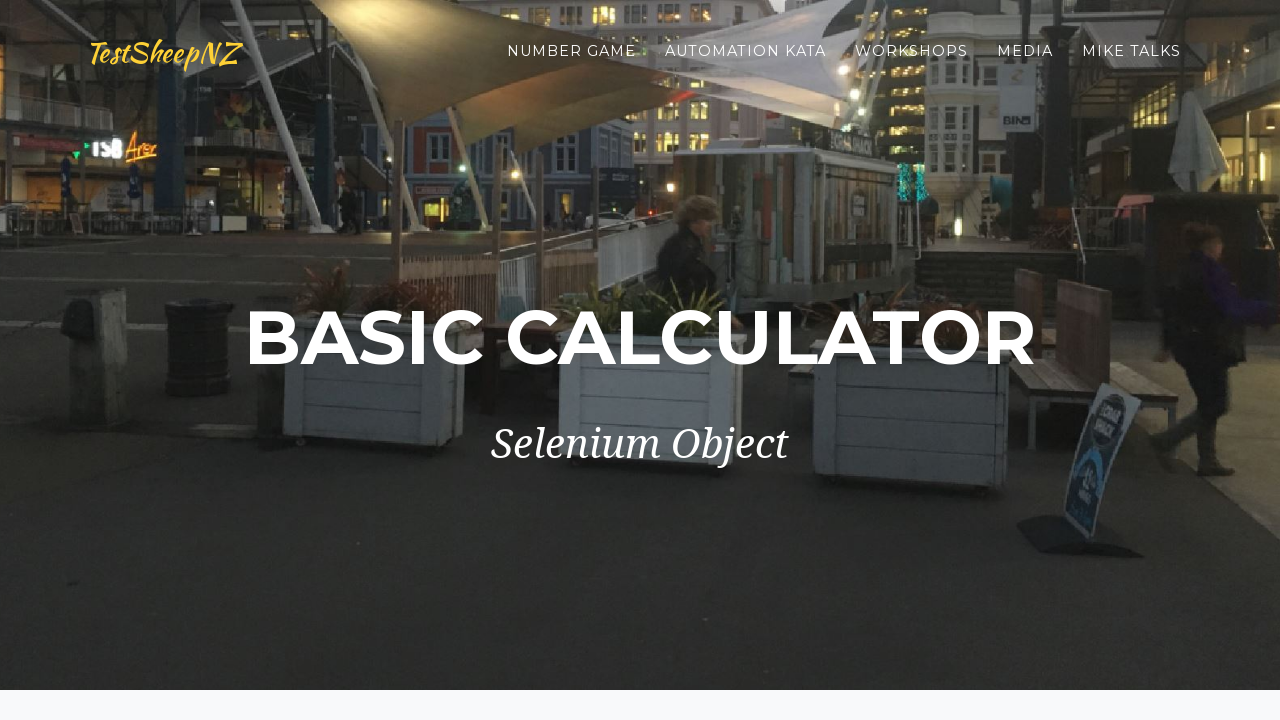

Entered 5 in the first number field on #number1Field
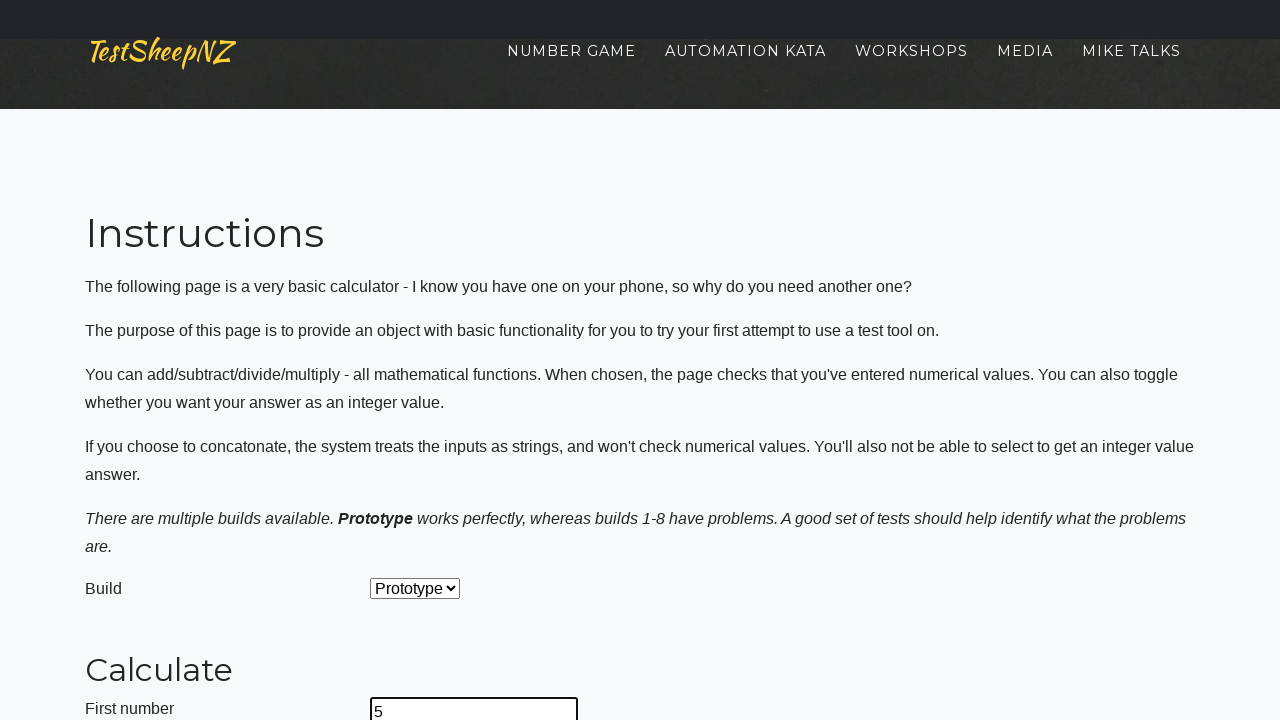

Entered 3 in the second number field on #number2Field
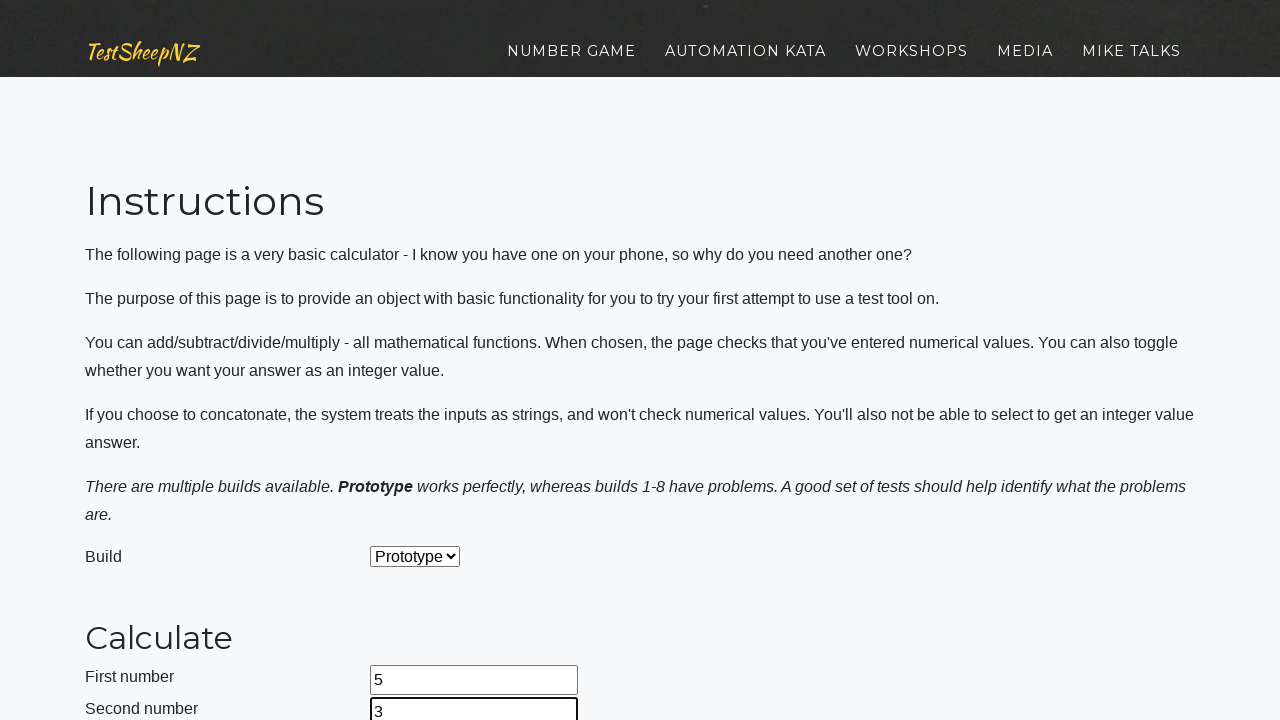

Selected Add operation from dropdown on #selectOperationDropdown
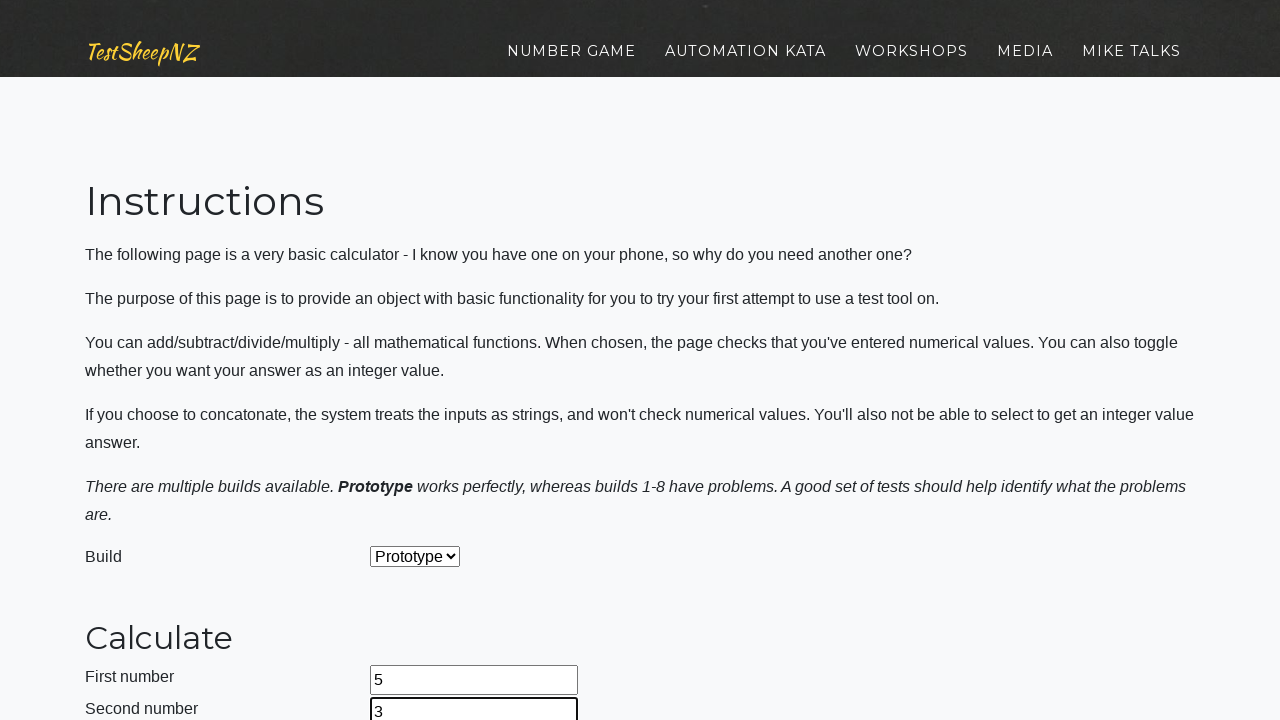

Clicked calculate button at (422, 361) on #calculateButton
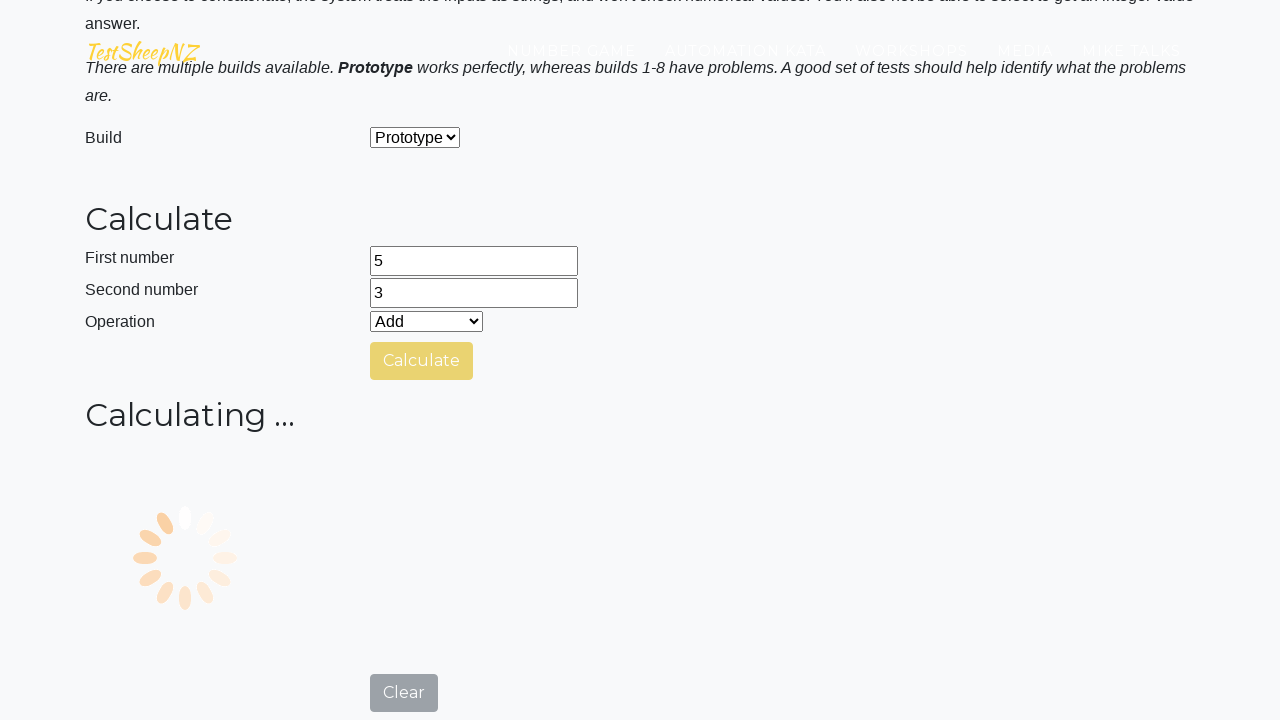

Result field appeared with answer 8
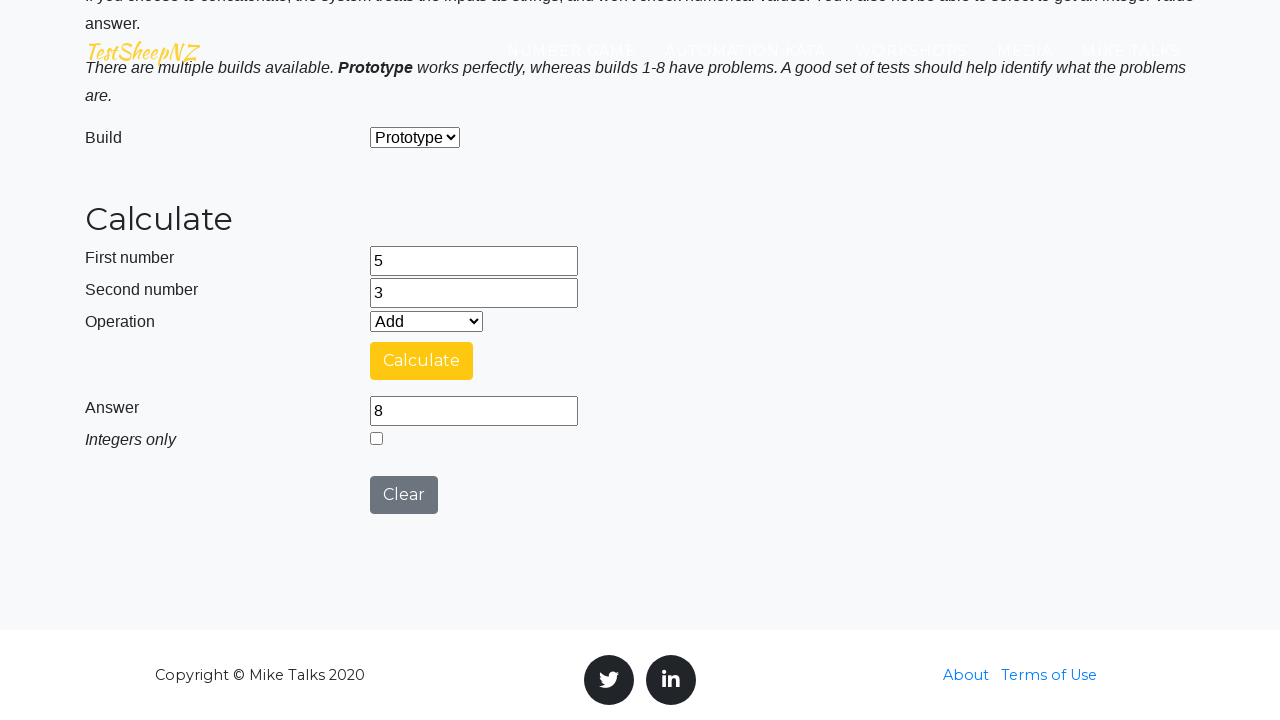

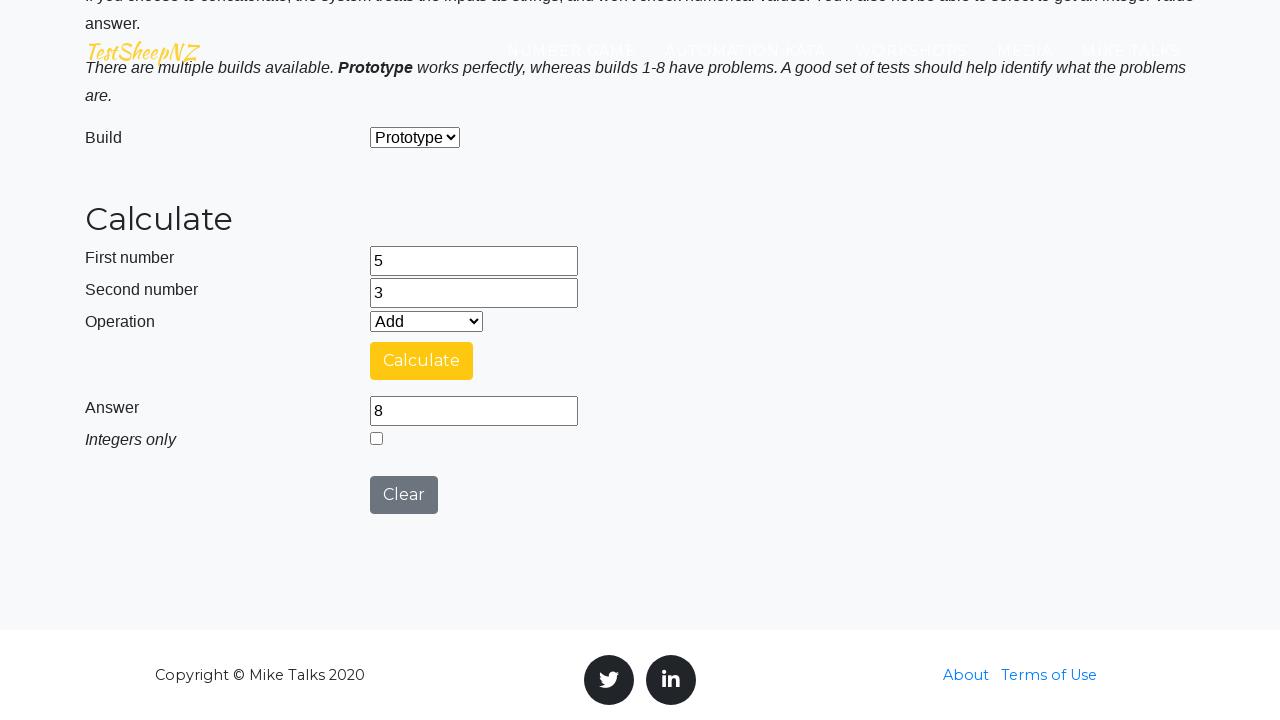